Tests navigation by clicking on a link with exact text "automation"

Starting URL: https://automationpanda.com/

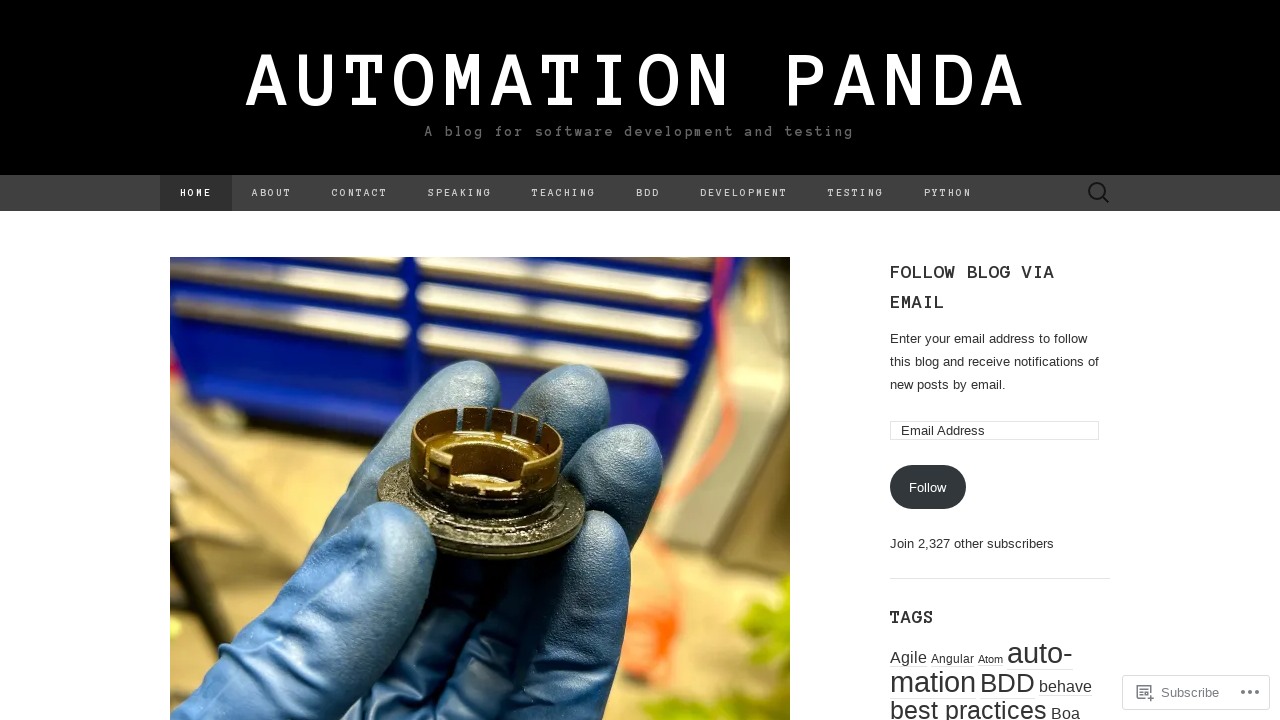

Navigated to https://automationpanda.com/
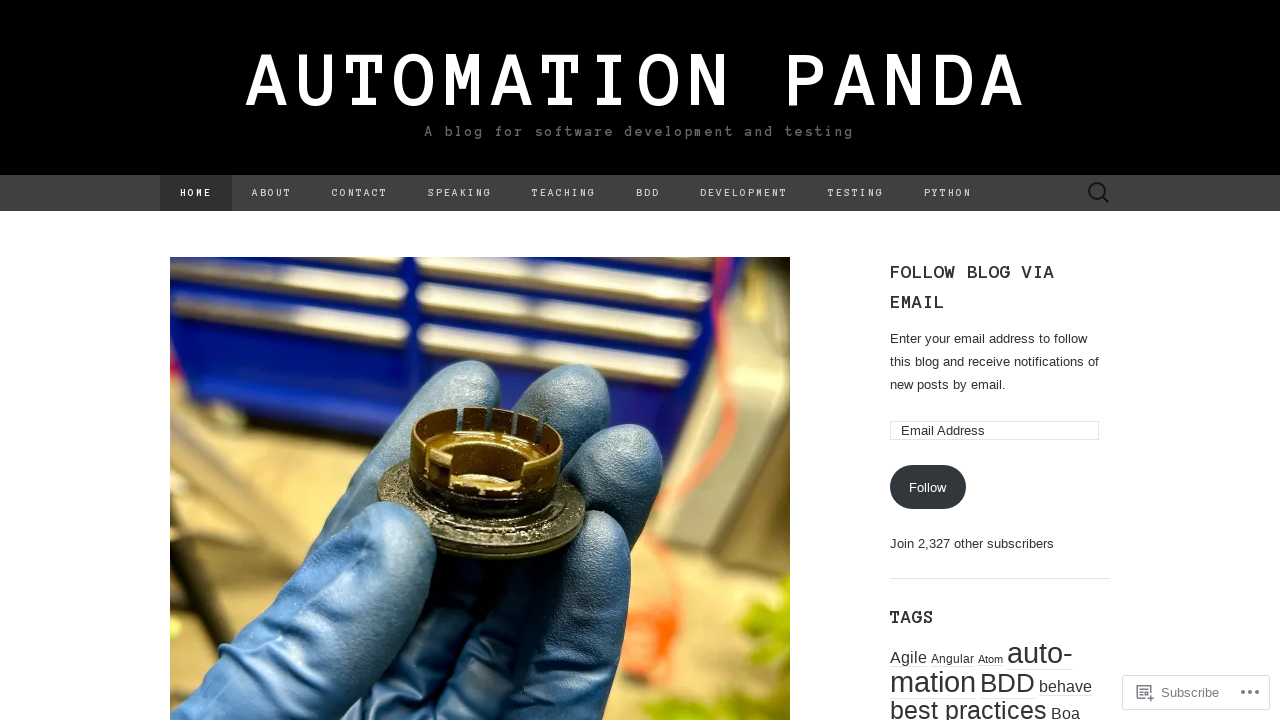

Clicked link with exact text 'automation' at (261, 360) on a:text-is('automation')
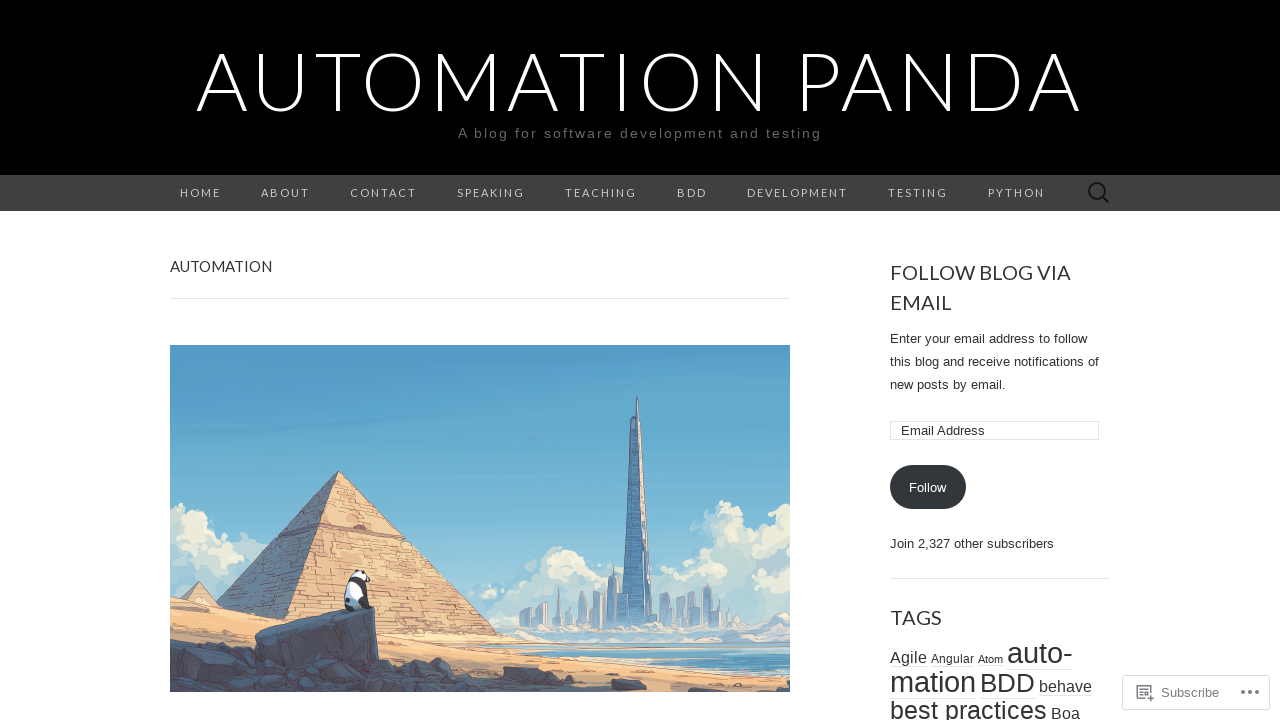

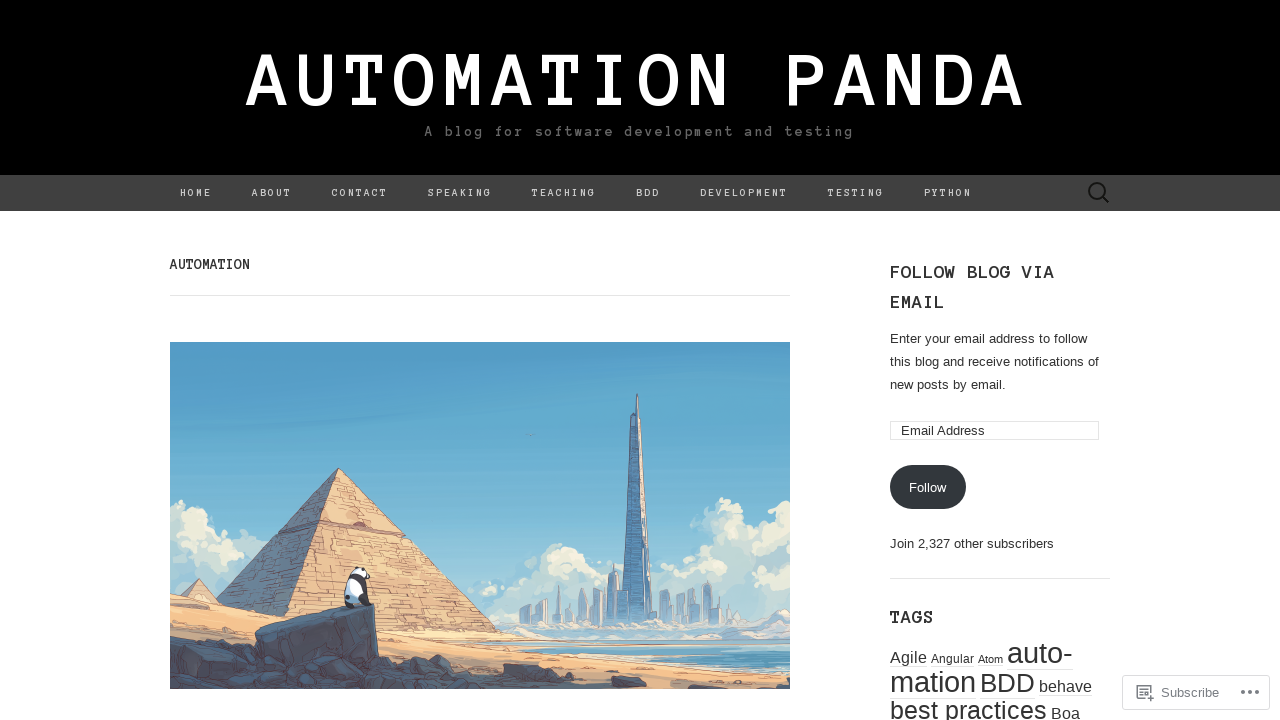